Tests dynamic content loading by clicking a start button and verifying that hidden content becomes visible after loading

Starting URL: https://the-internet.herokuapp.com/dynamic_loading/1

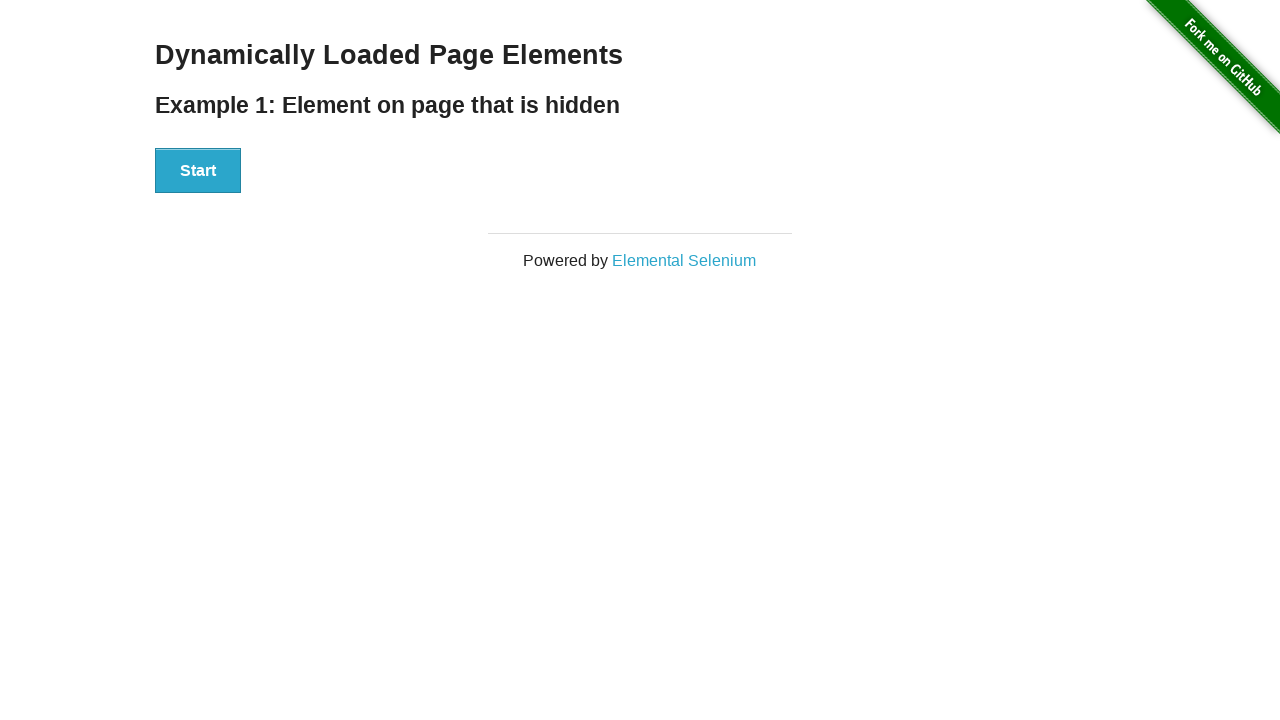

Verified that 'Hello World!' text is not visible initially
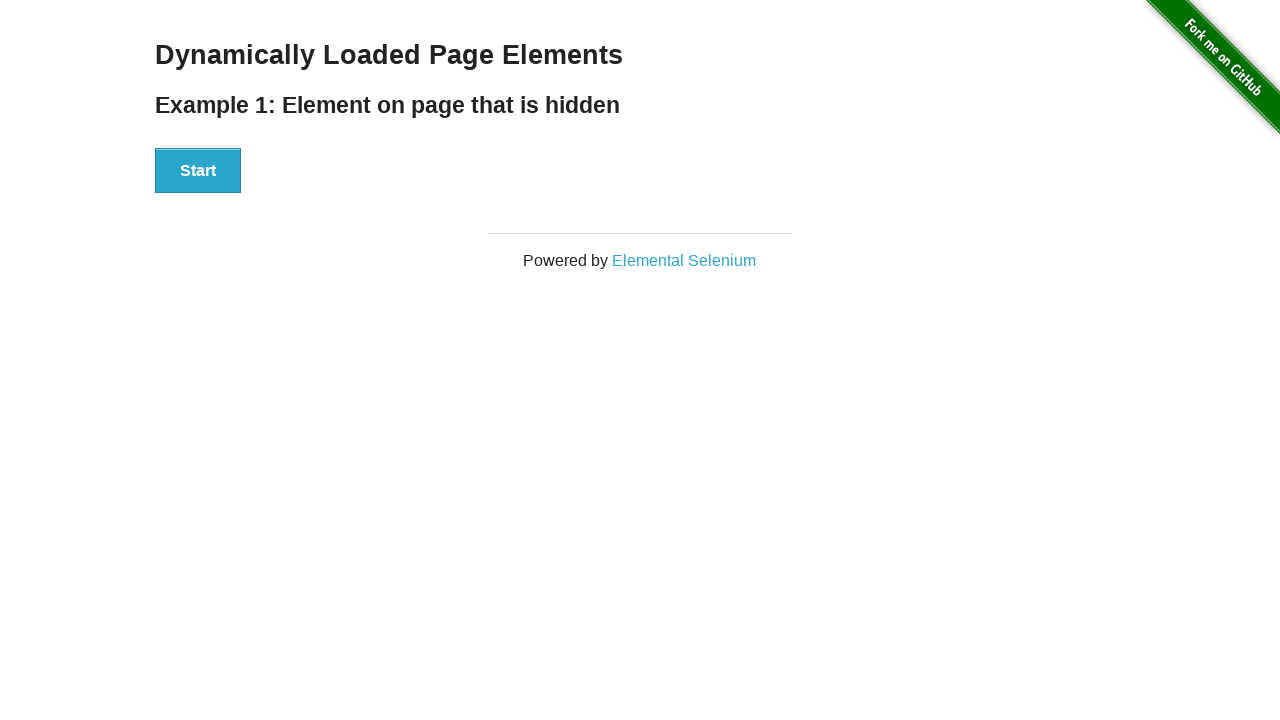

Clicked the start button to trigger dynamic content loading at (198, 171) on xpath=//div[@id='start']/button
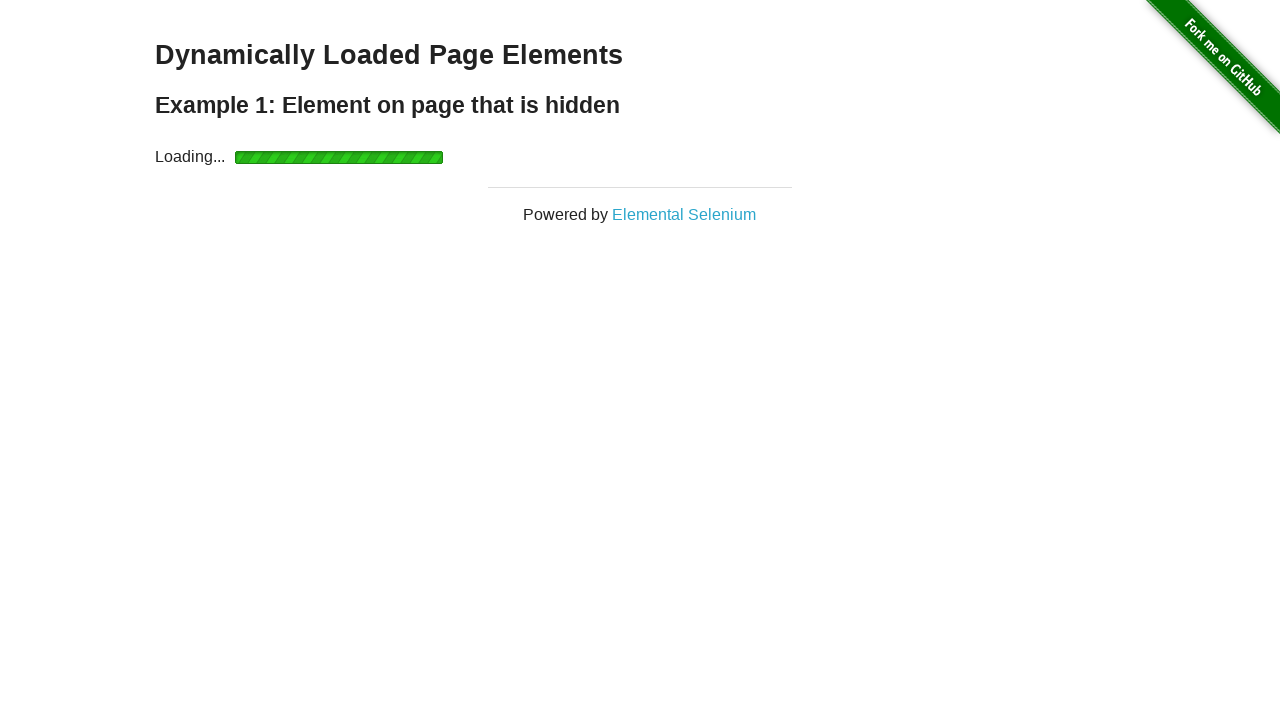

Waited for 'Hello World!' text to become visible after loading
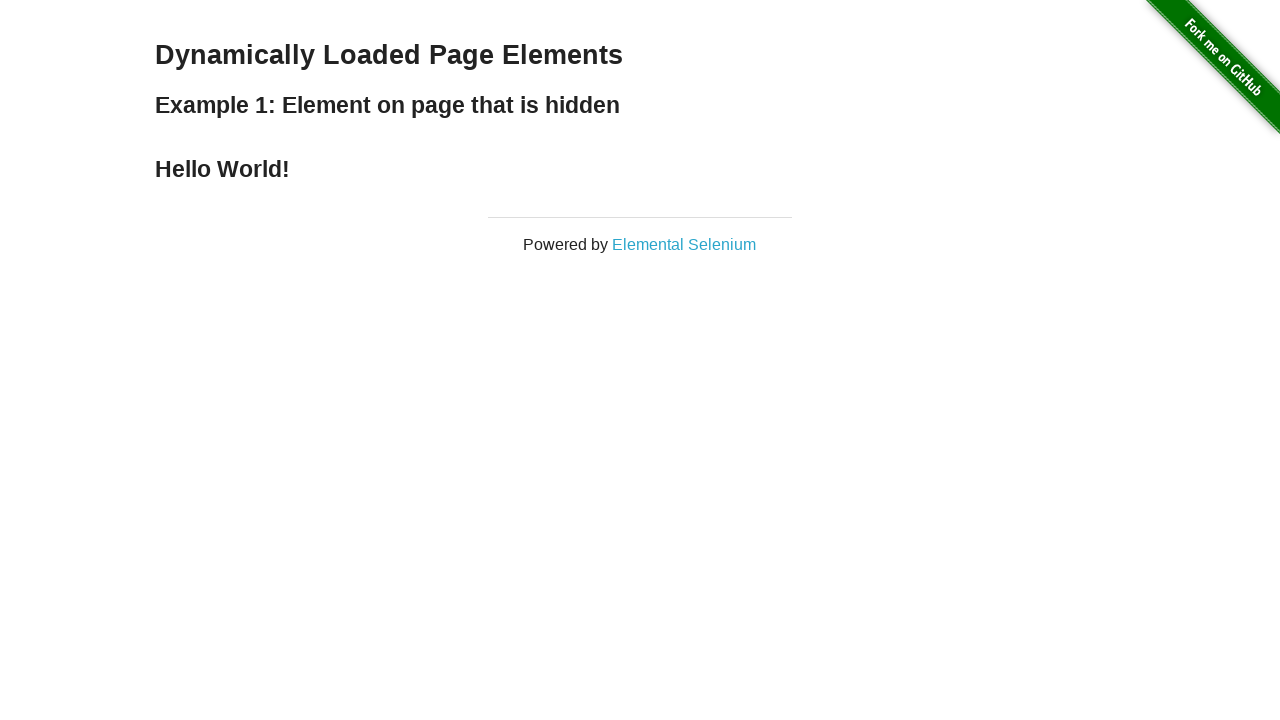

Verified that 'Hello World!' text is now visible after loading completed
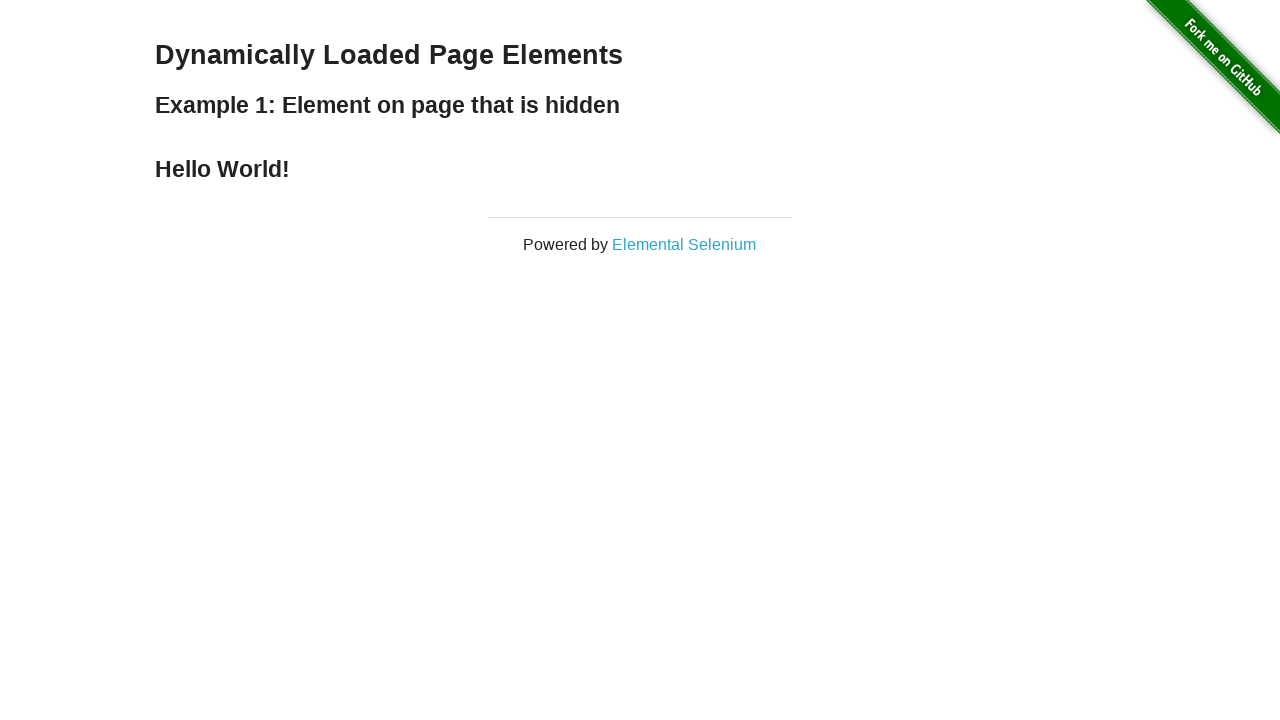

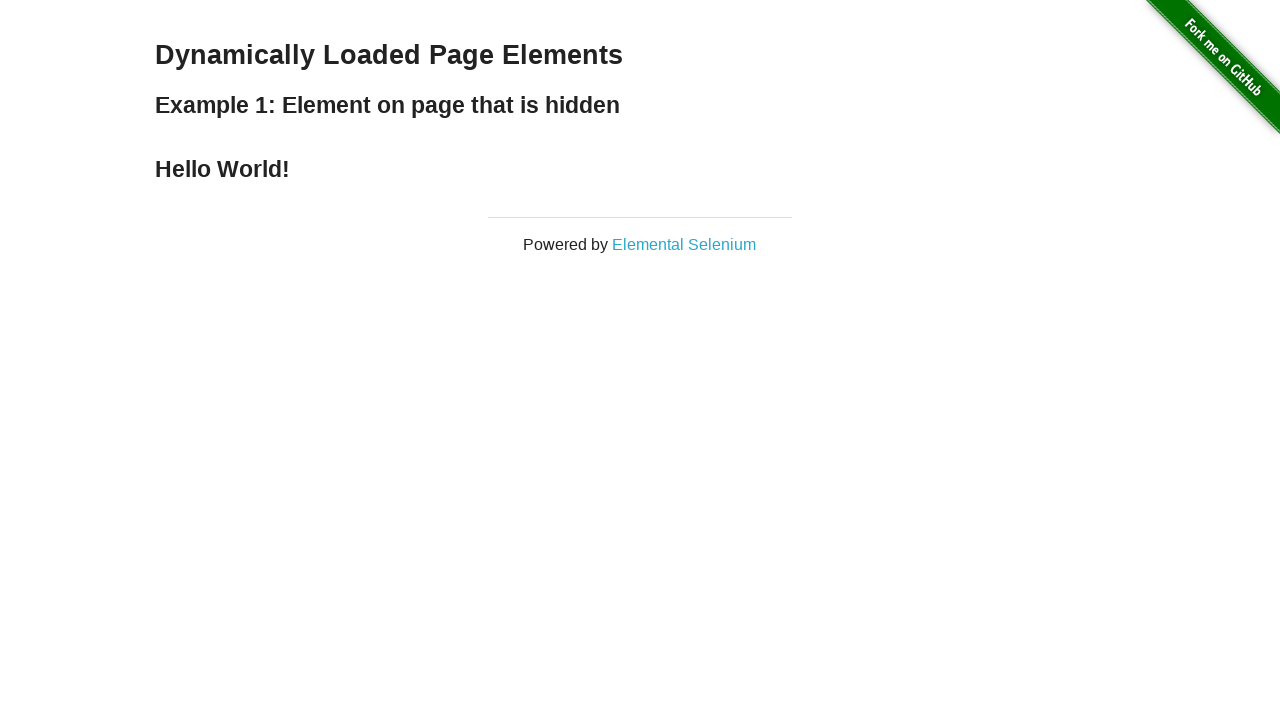